Tests adding a product to cart on an e-commerce site by navigating through categories, viewing a product, adding it to cart, and viewing the cart

Starting URL: https://demoblaze.com/index.html

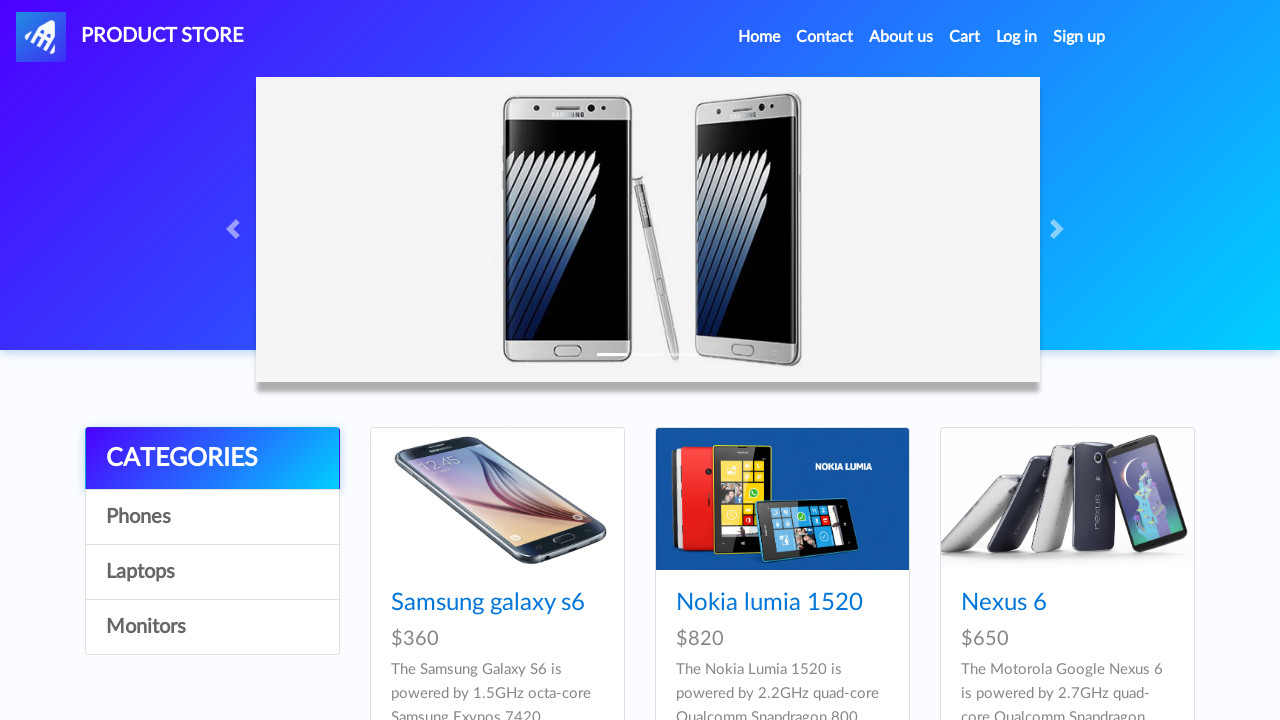

Waited for Phones category to load
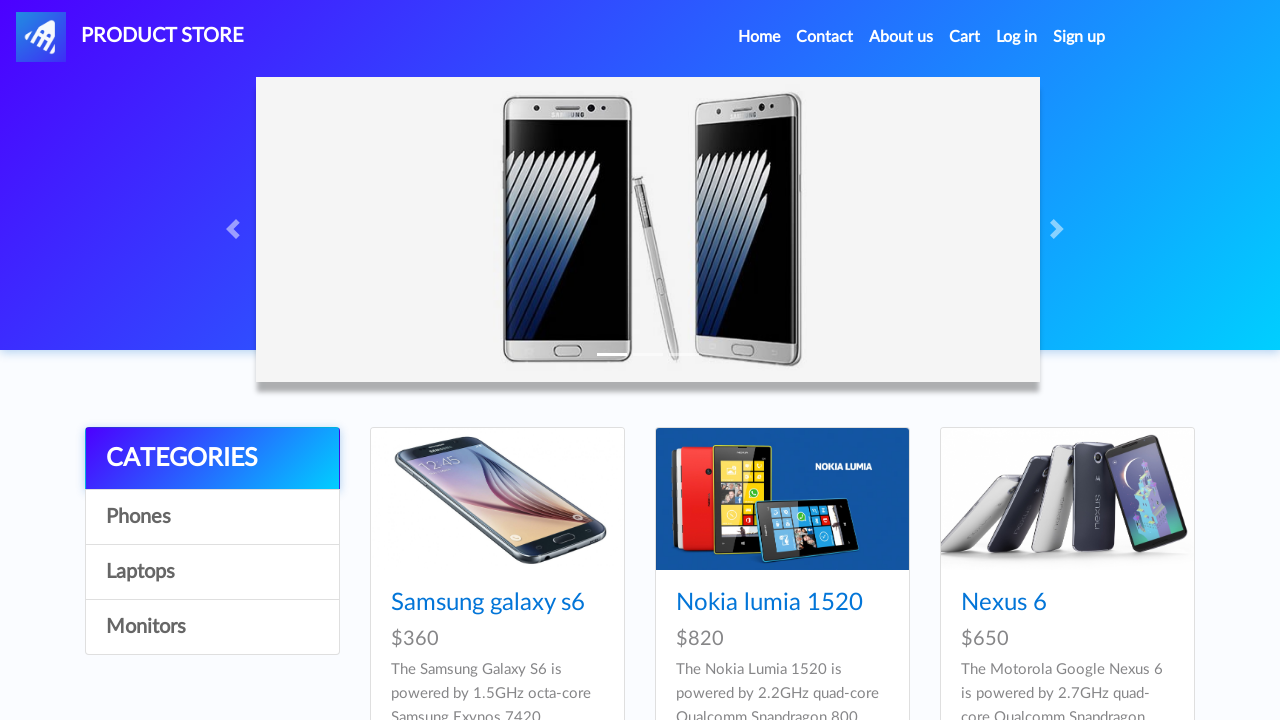

Clicked on Phones category at (212, 517) on text=Phones
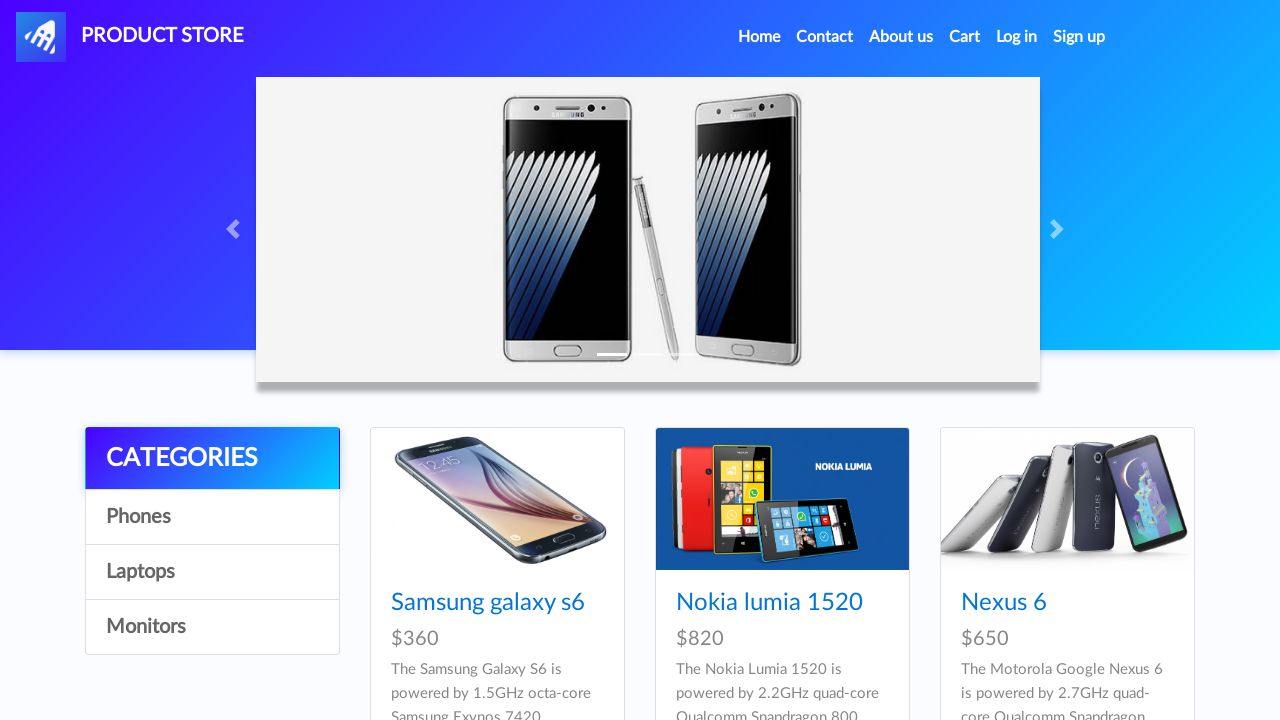

Clicked on first product image to view product details at (497, 499) on img.card-img-top.img-fluid
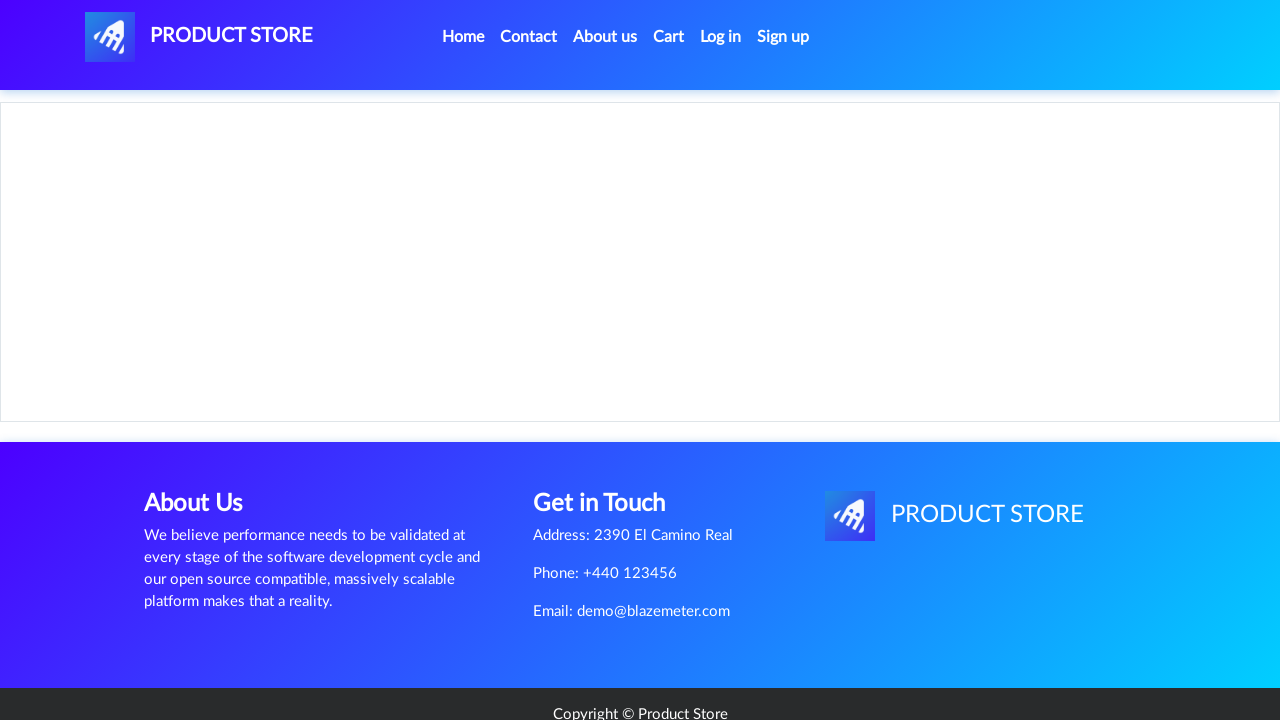

Clicked 'Add to cart' button at (610, 440) on text=Add to cart
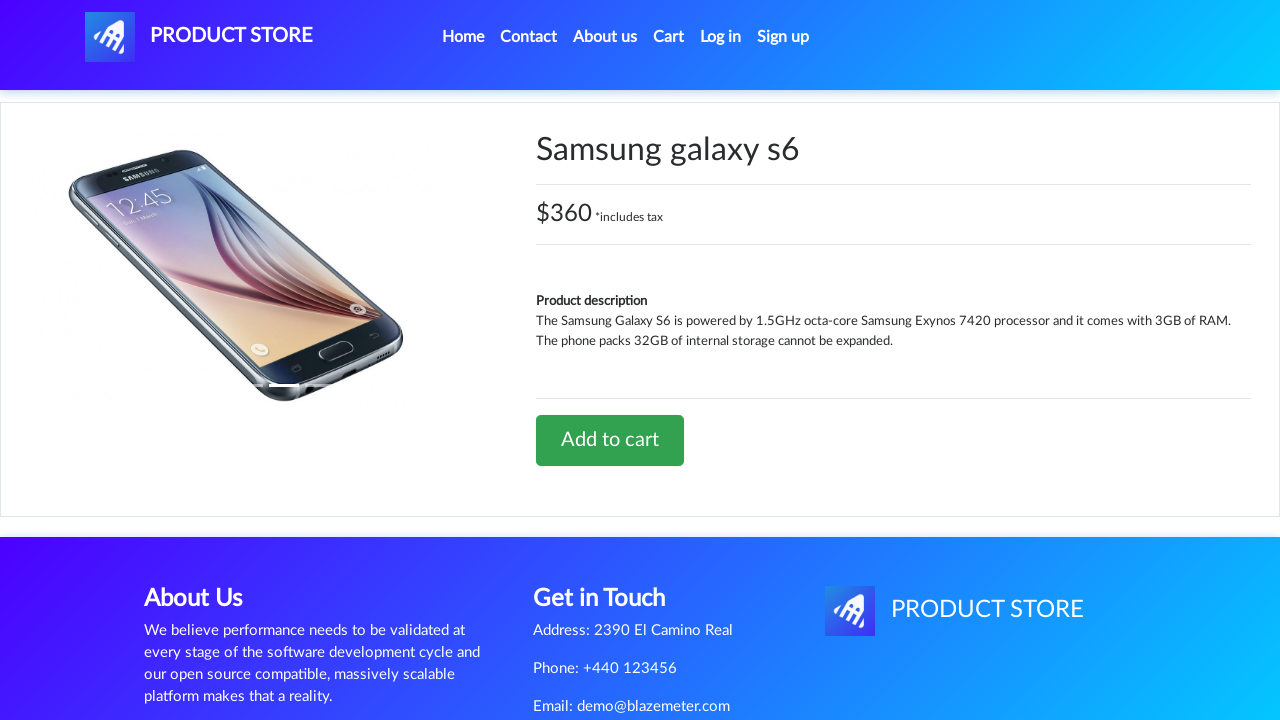

Accepted confirmation alert for adding product to cart
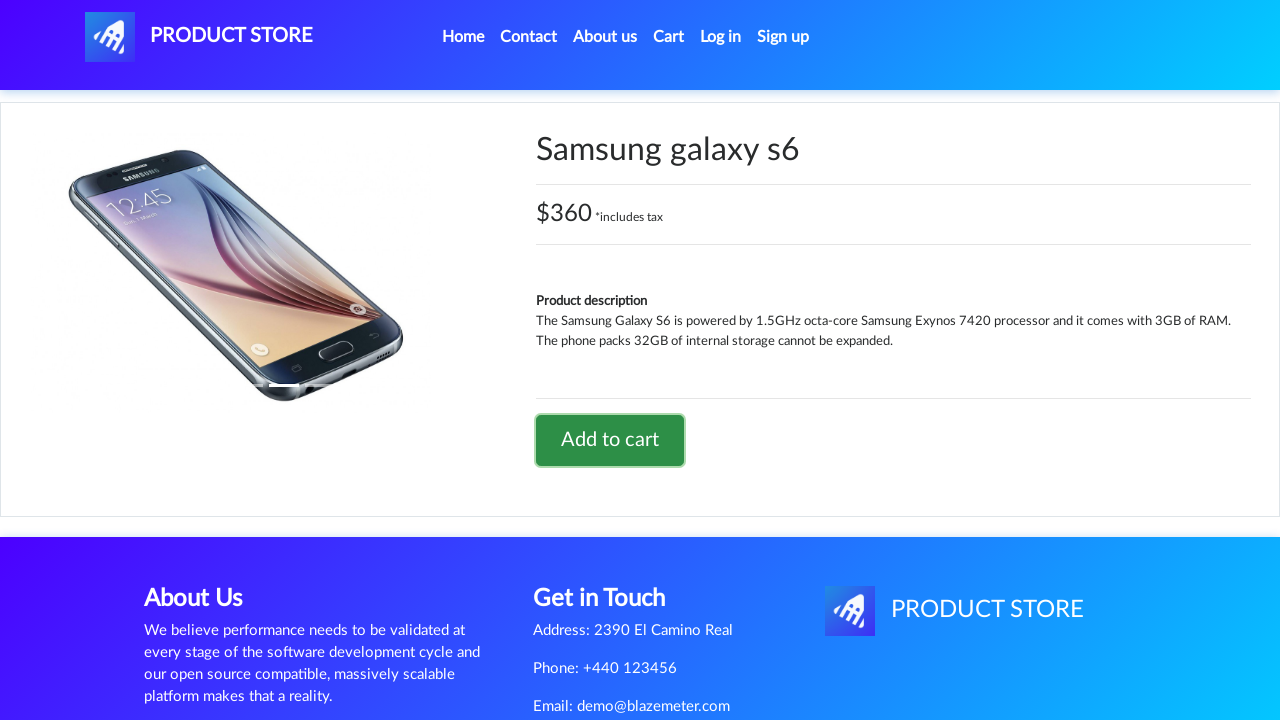

Clicked on Cart link to navigate to cart page at (669, 37) on text=Cart
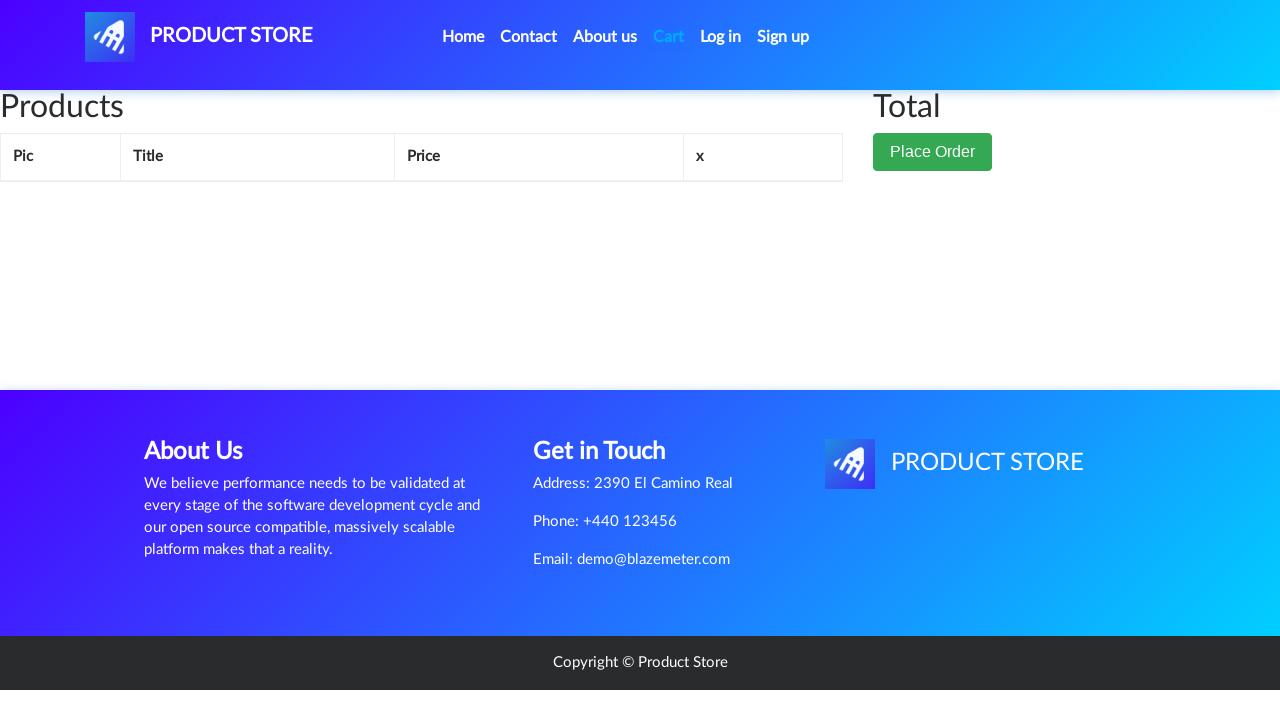

Cart page loaded with products displayed
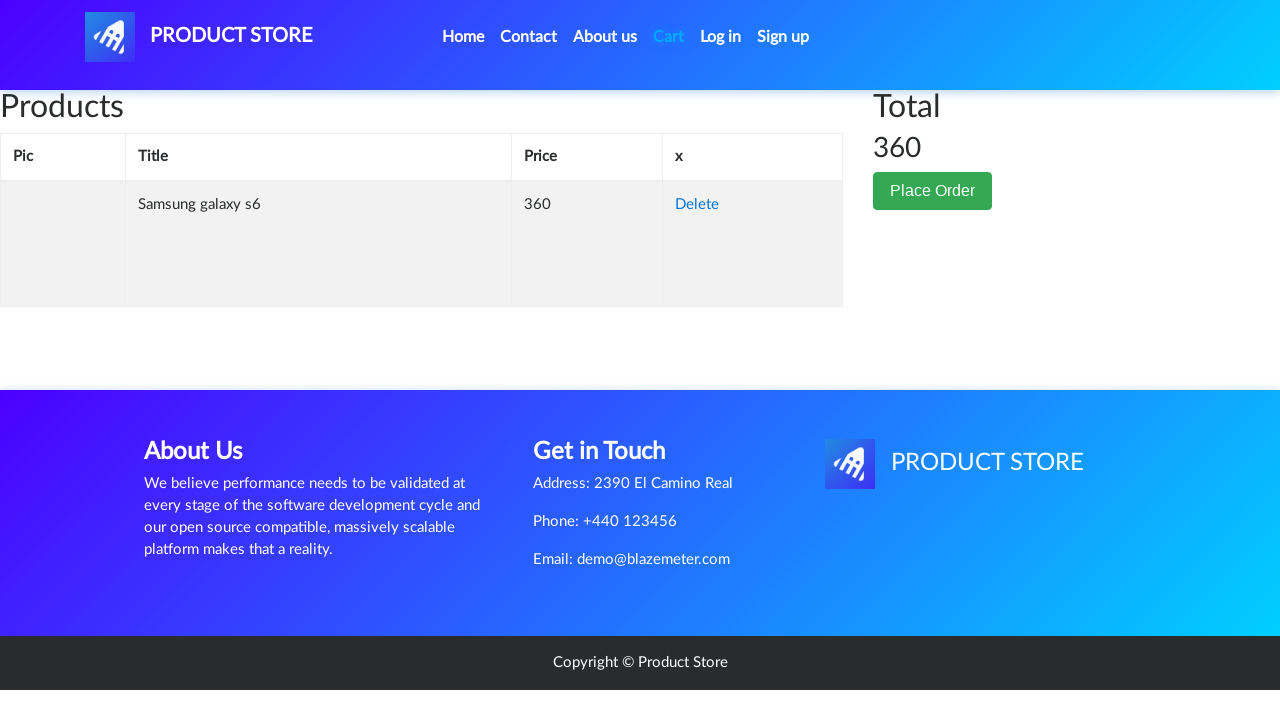

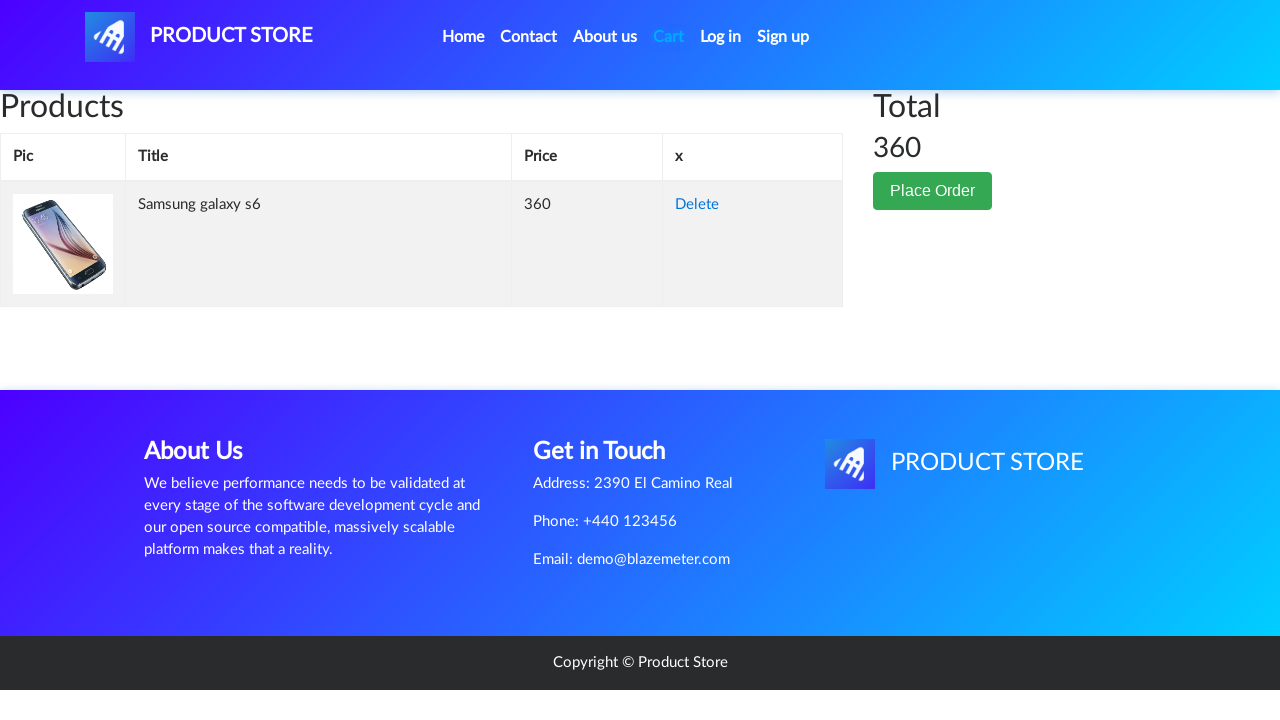